Tests XPath locator functionality on a practice page by clicking checkboxes in a table using various XPath selectors - clicks the first and last checkbox in the result table.

Starting URL: https://selectorshub.com/xpath-practice-page/

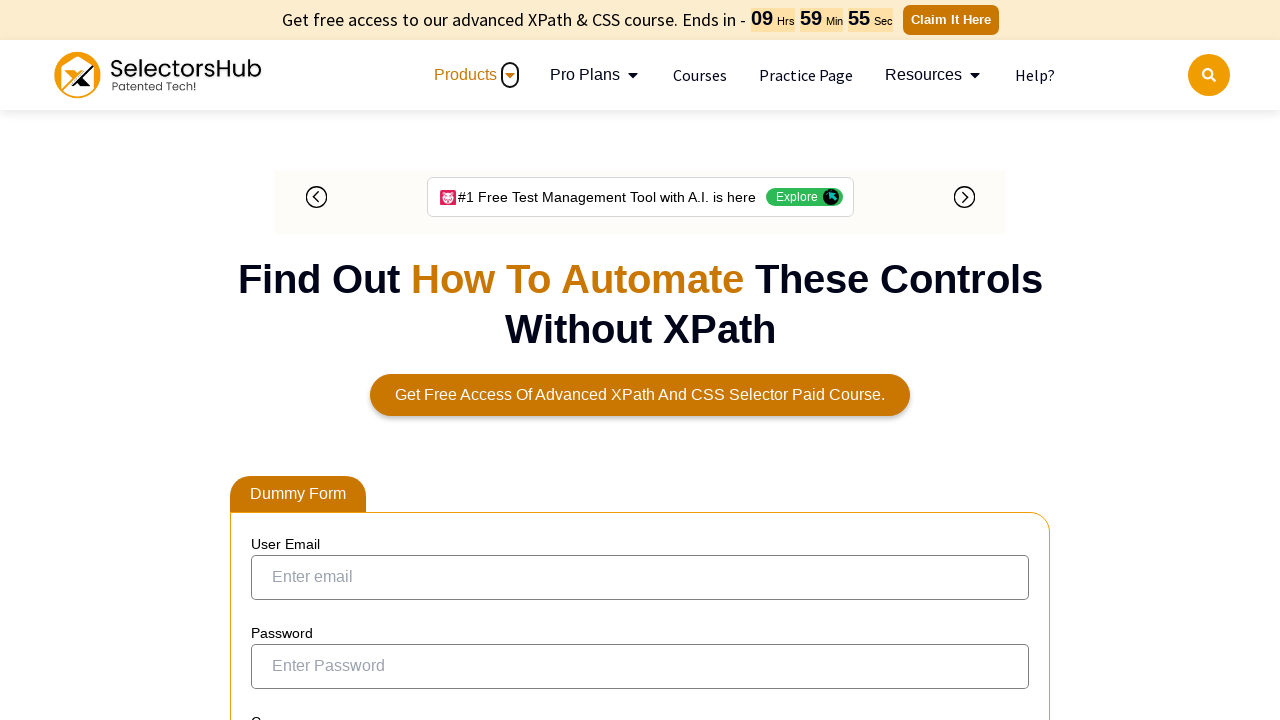

Clicked the first checkbox in the result table using XPath selector at (274, 353) on xpath=(//table[@id='resultTable']//input[@type='checkbox'])[1]
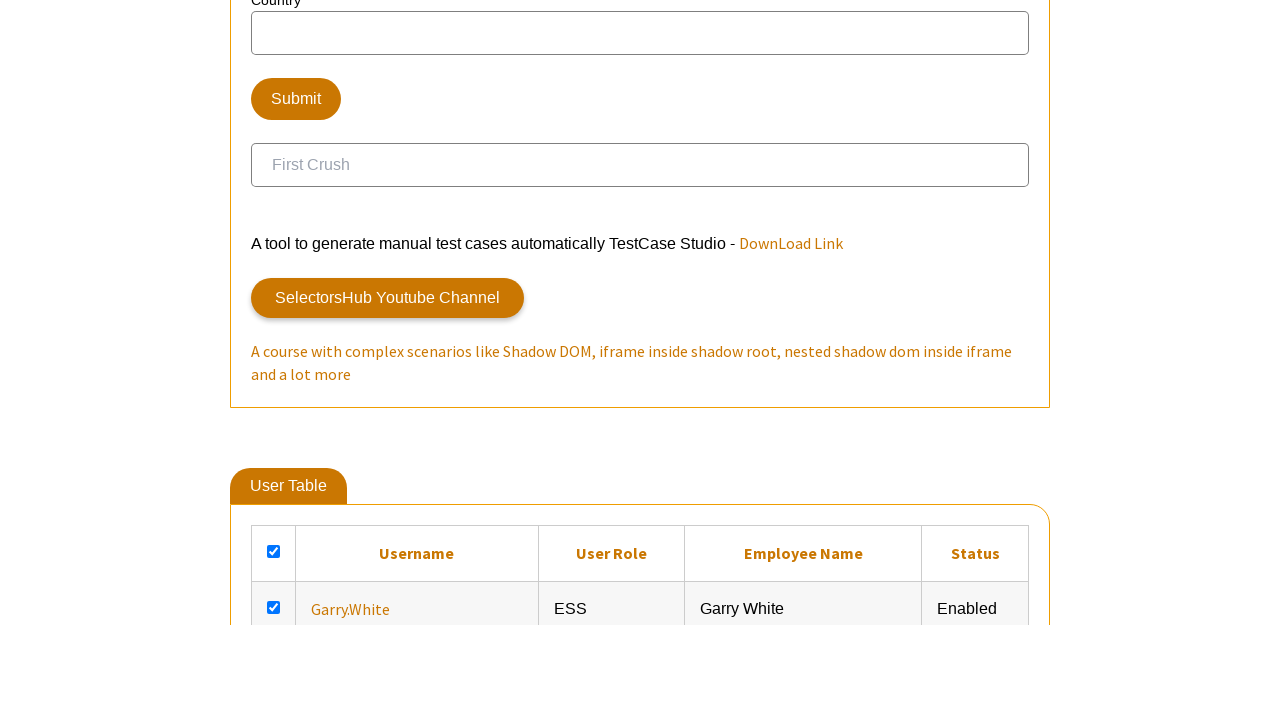

Clicked the last checkbox in the result table using XPath selector at (274, 360) on (//table[@id='resultTable']//input[@type='checkbox'])[last()]
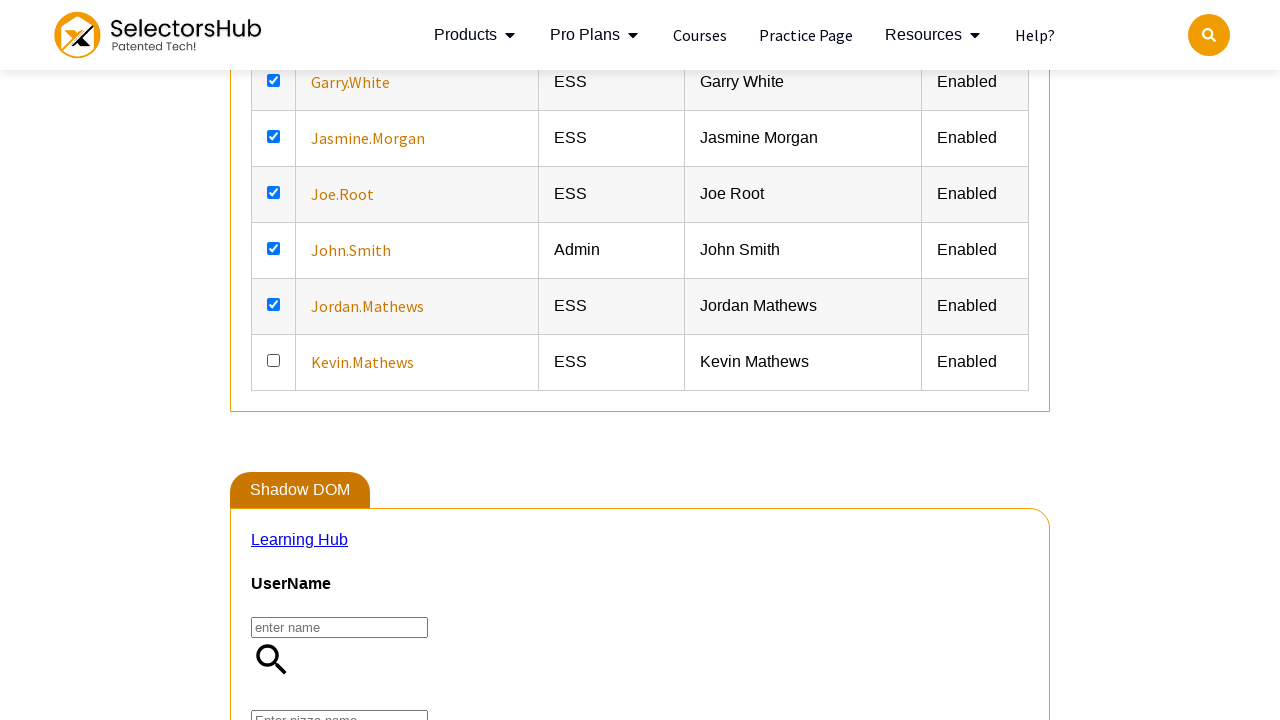

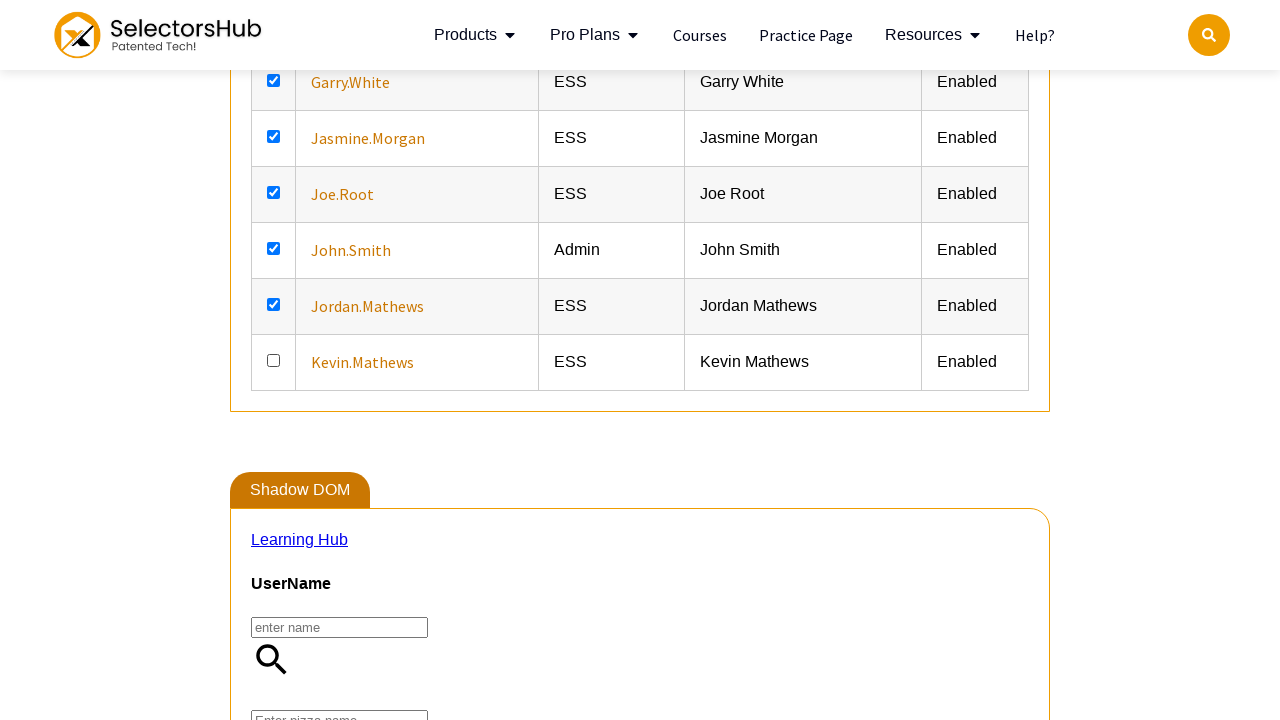